Tests form interaction by extracting a value from an image attribute, calculating a mathematical result, filling an input field, checking a checkbox, selecting a radio button, and submitting the form.

Starting URL: http://suninjuly.github.io/get_attribute.html

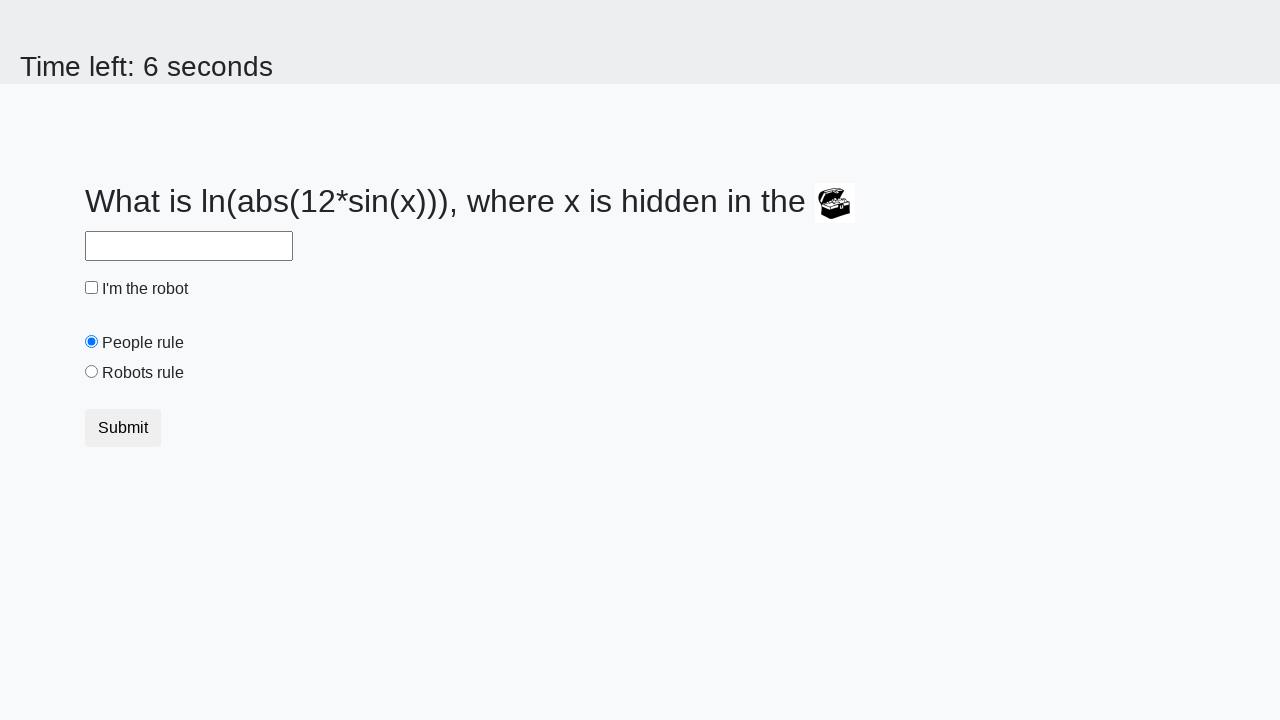

Located image element
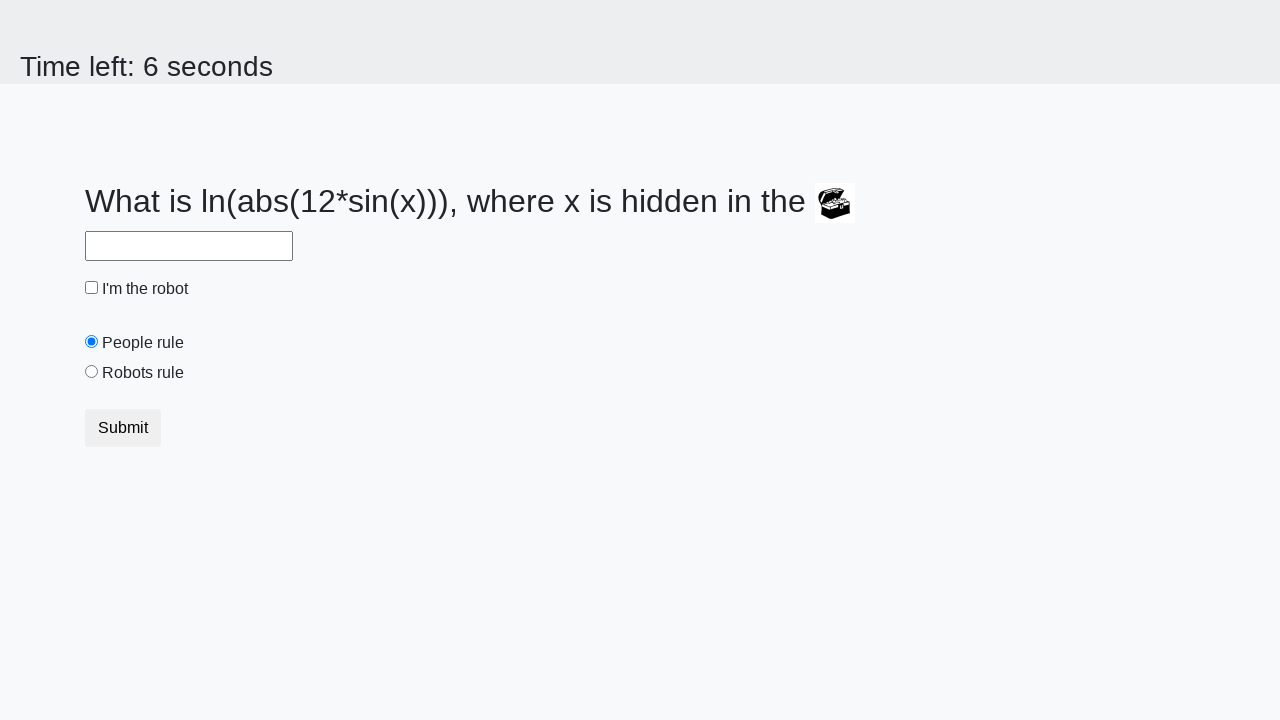

Extracted 'valuex' attribute from image element with value: 497
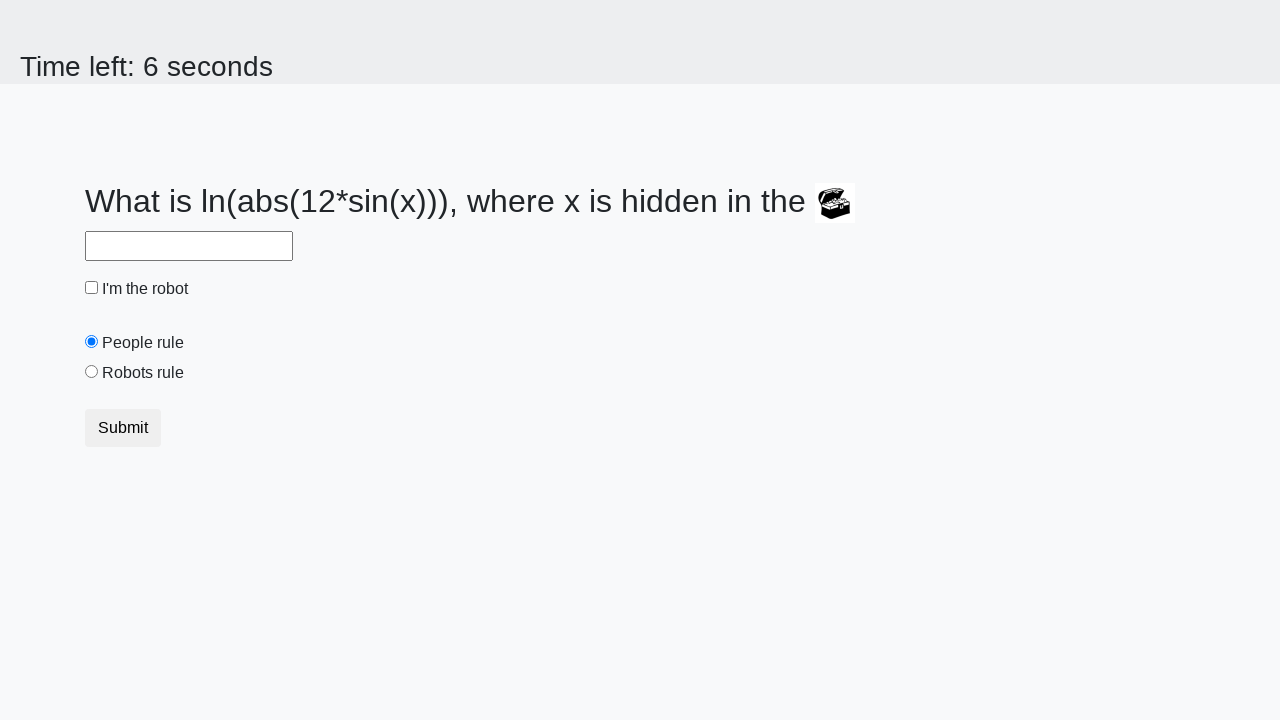

Calculated mathematical result: 1.9535711184295308
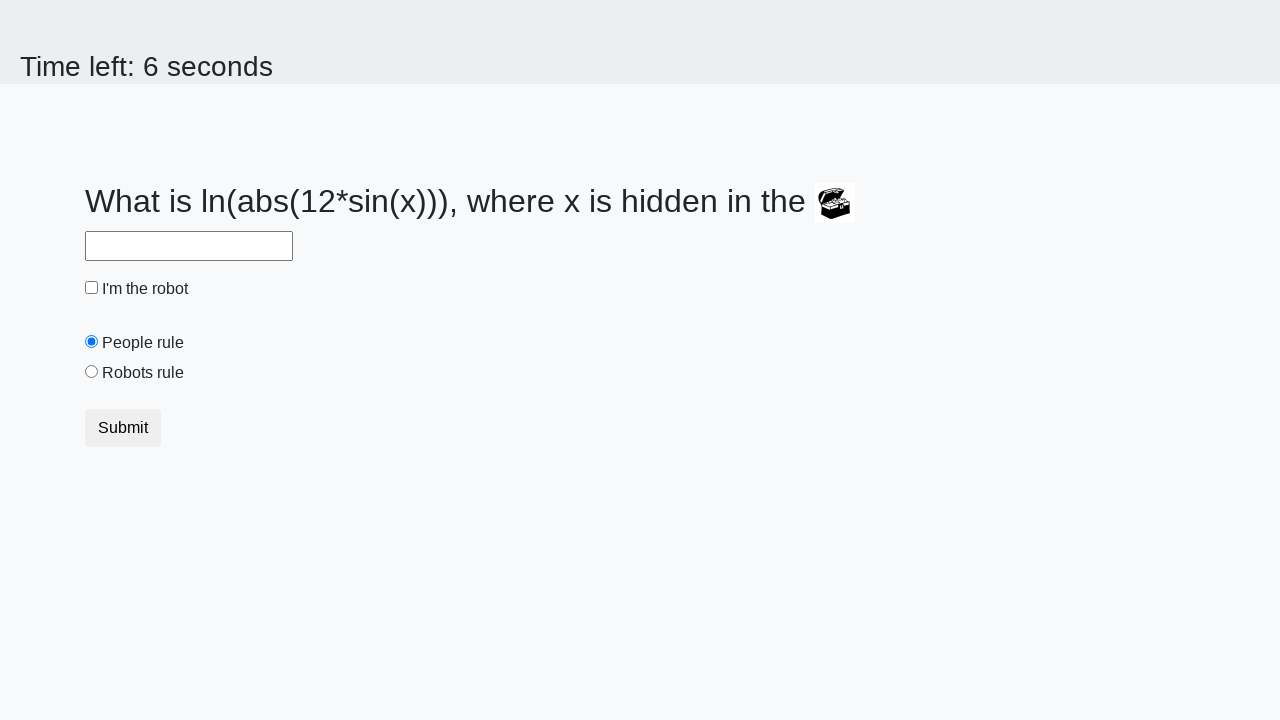

Filled answer field with calculated value on #answer
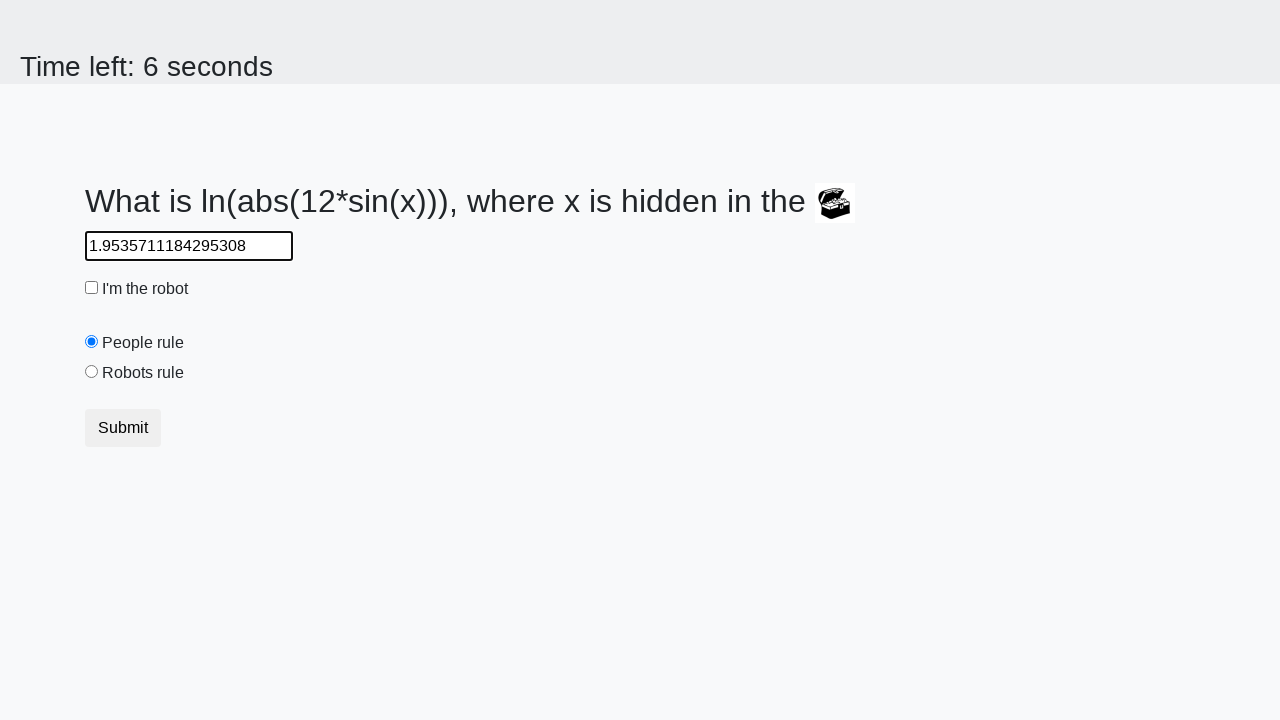

Checked the robot checkbox at (92, 288) on #robotCheckbox
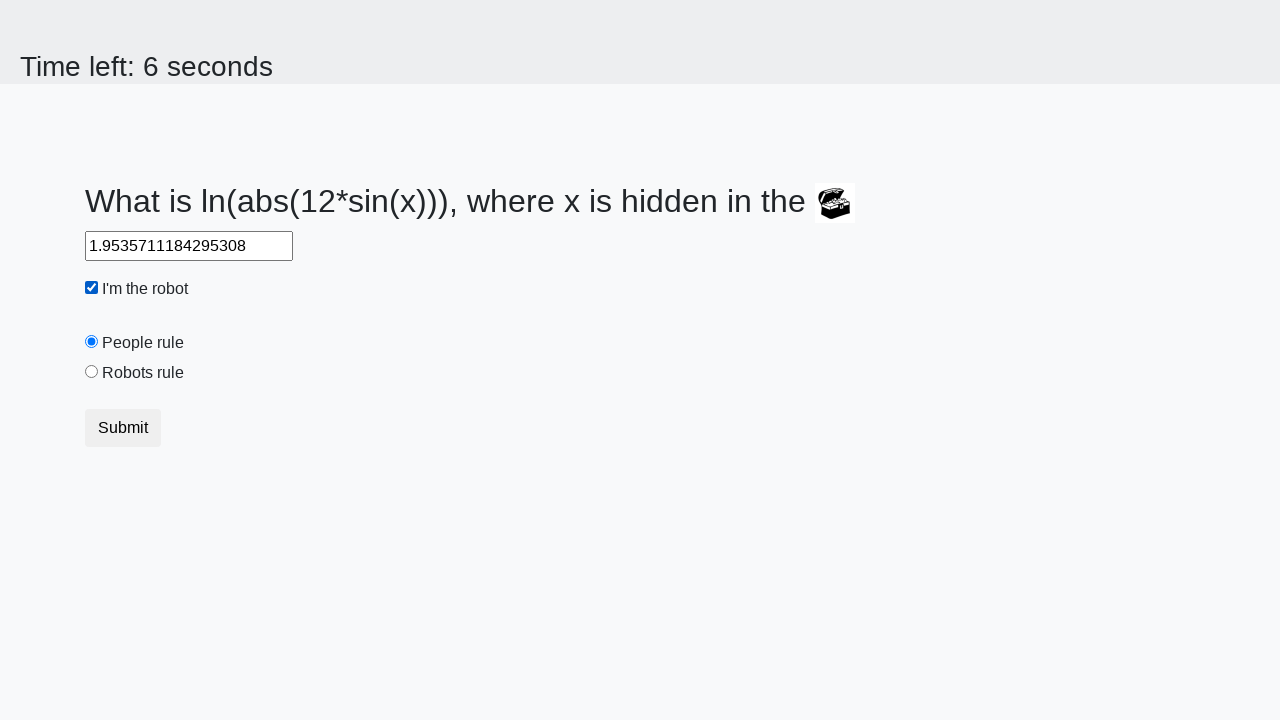

Selected the robots rule radio button at (92, 372) on #robotsRule
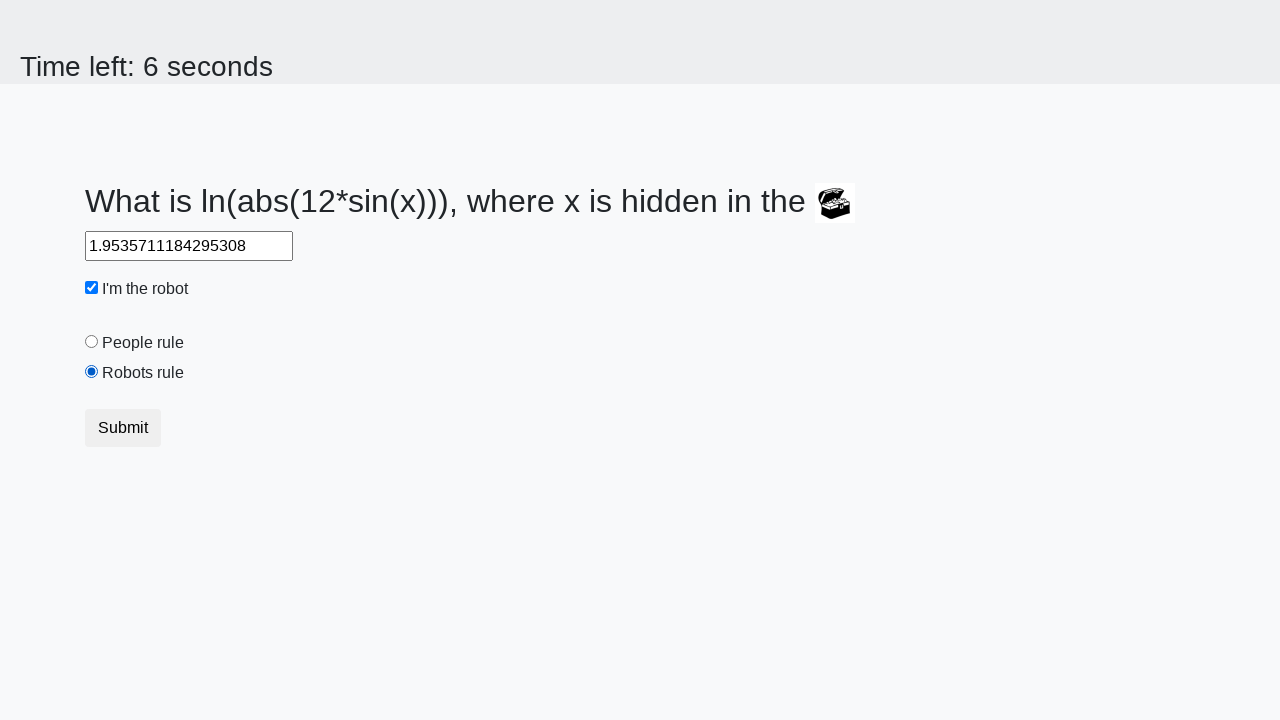

Clicked the Submit button to submit the form at (123, 428) on xpath=//button[text()='Submit']
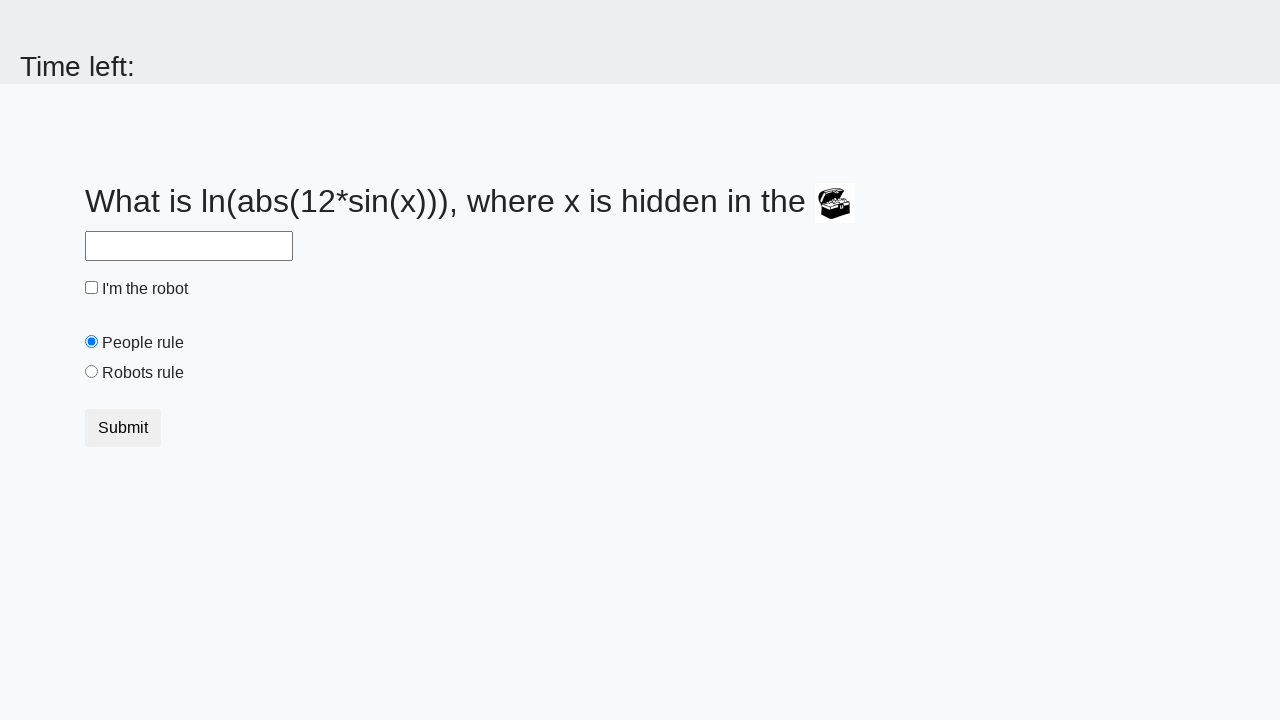

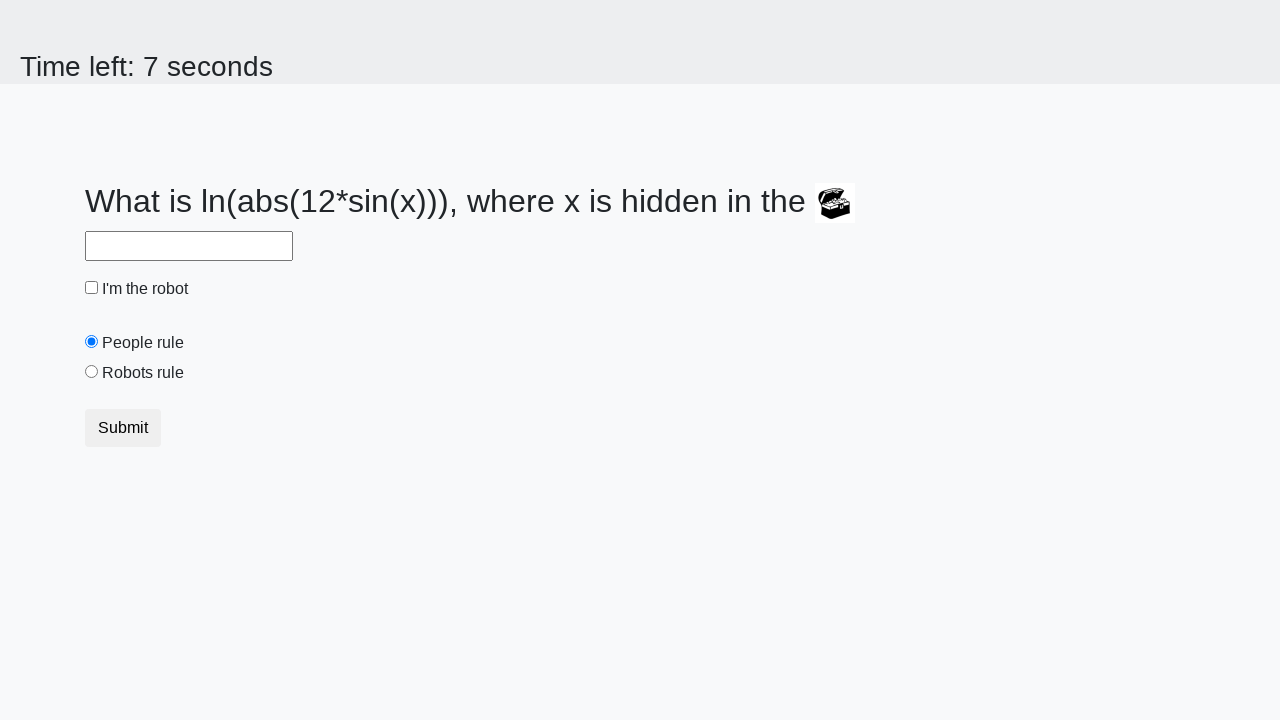